Tests horizontal scrolling functionality by scrolling to a specific element on the page

Starting URL: https://selenium08.blogspot.com/2020/02/horizontal-scroll.html

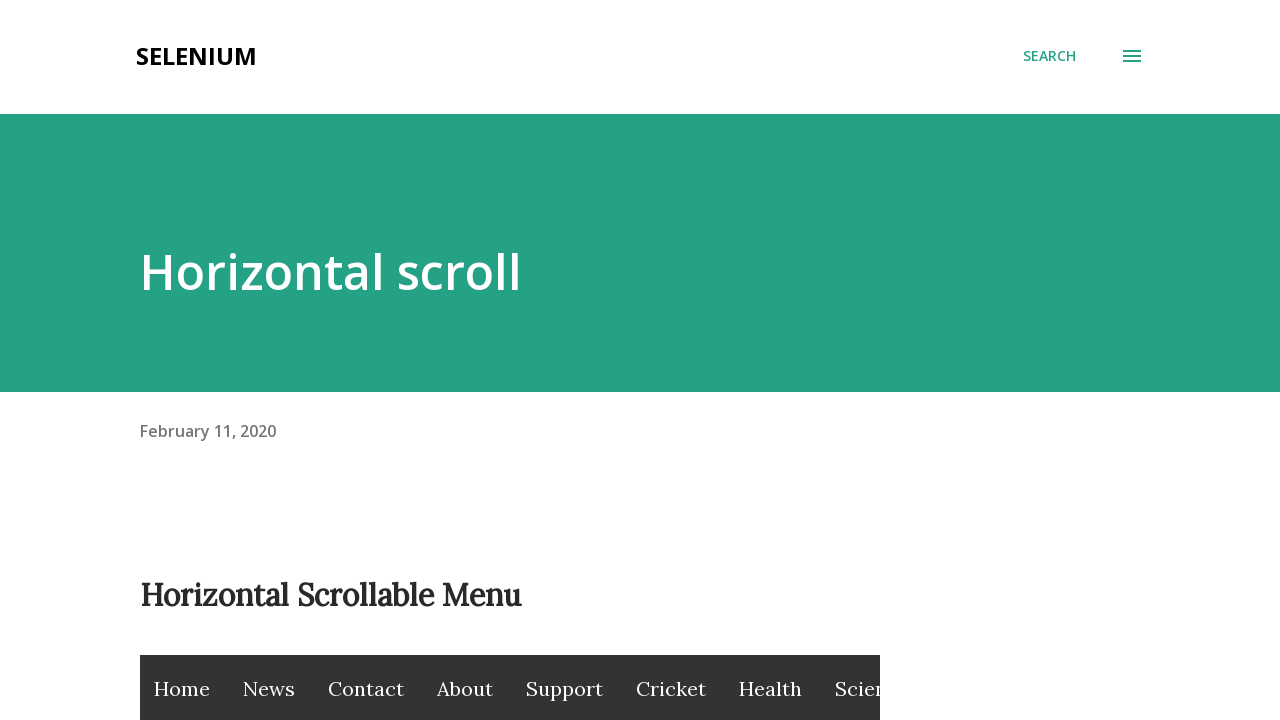

Located the 'Relationship' link element
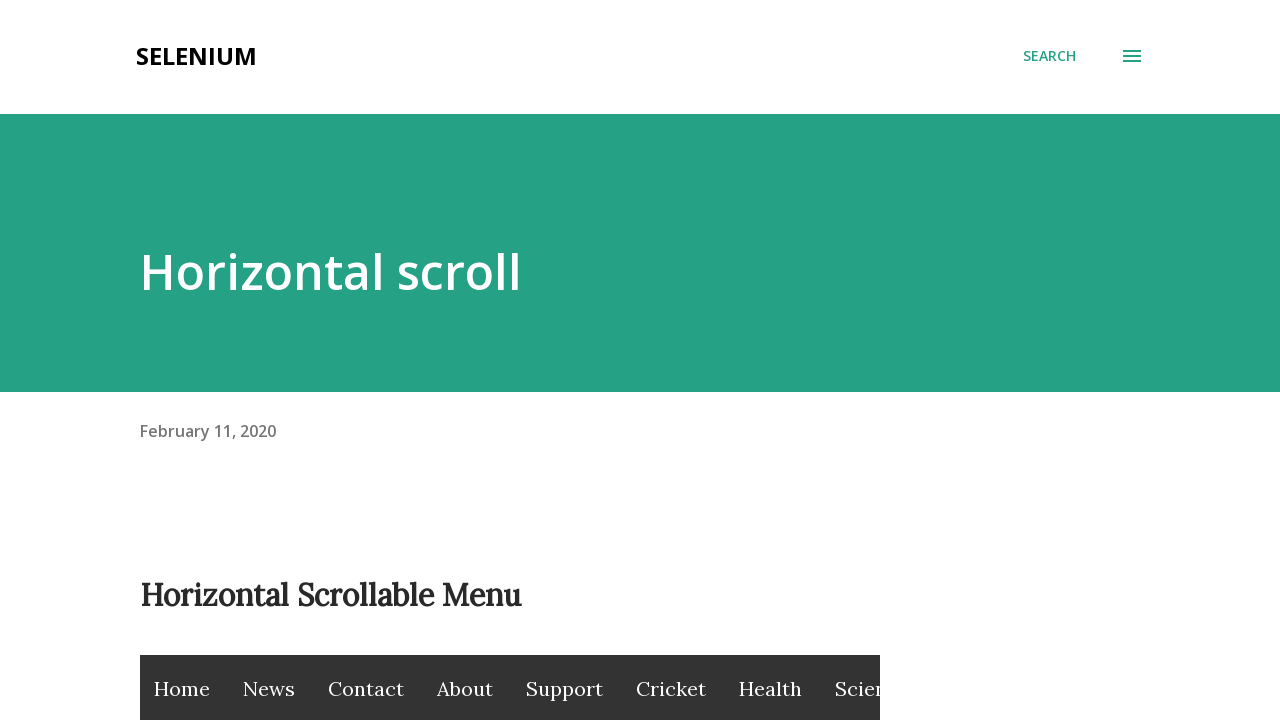

Scrolled horizontally to 'Relationship' element using scrollIntoView()
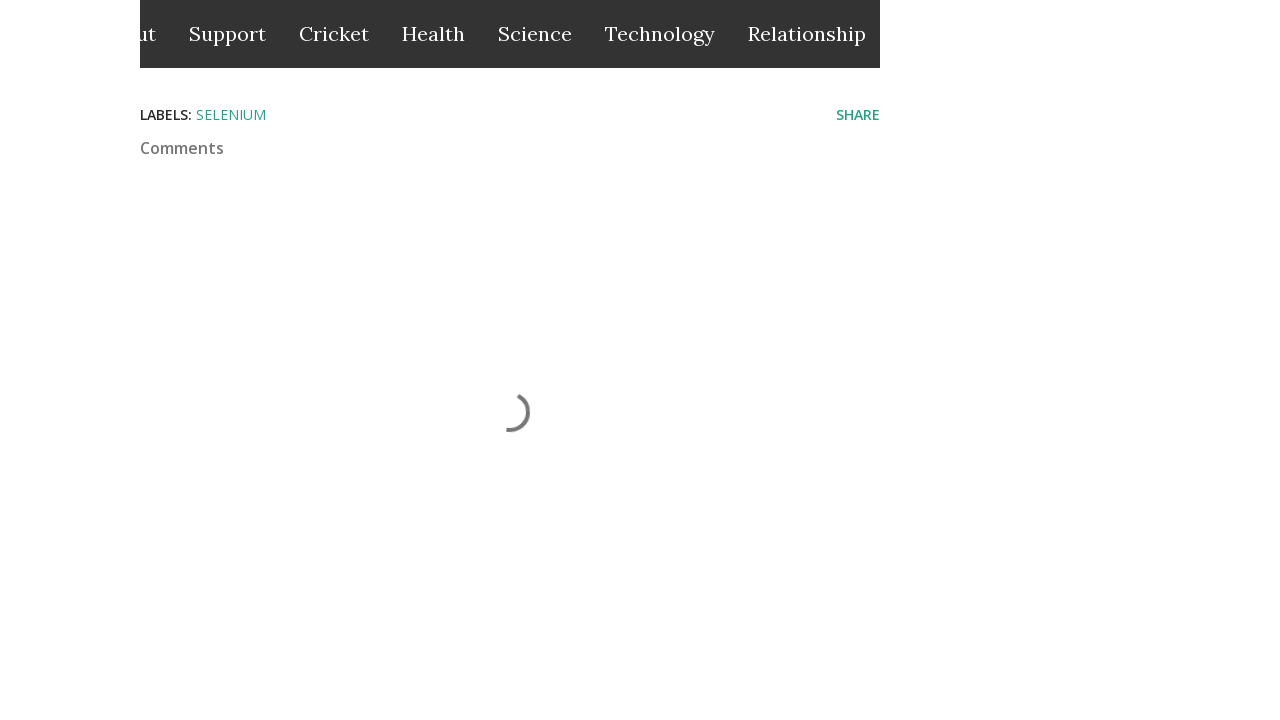

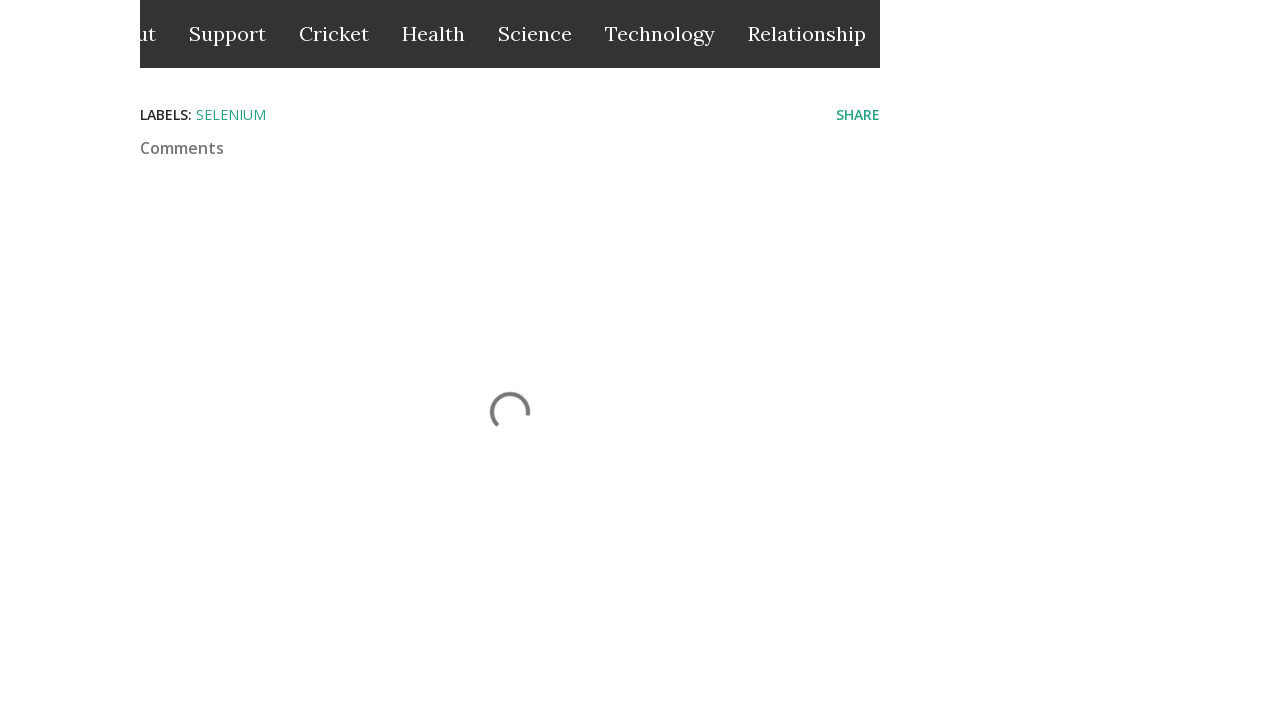